Tests keyboard key press functionality by sending space and left arrow keys to an element and verifying the displayed result text shows the correct key was pressed.

Starting URL: http://the-internet.herokuapp.com/key_presses

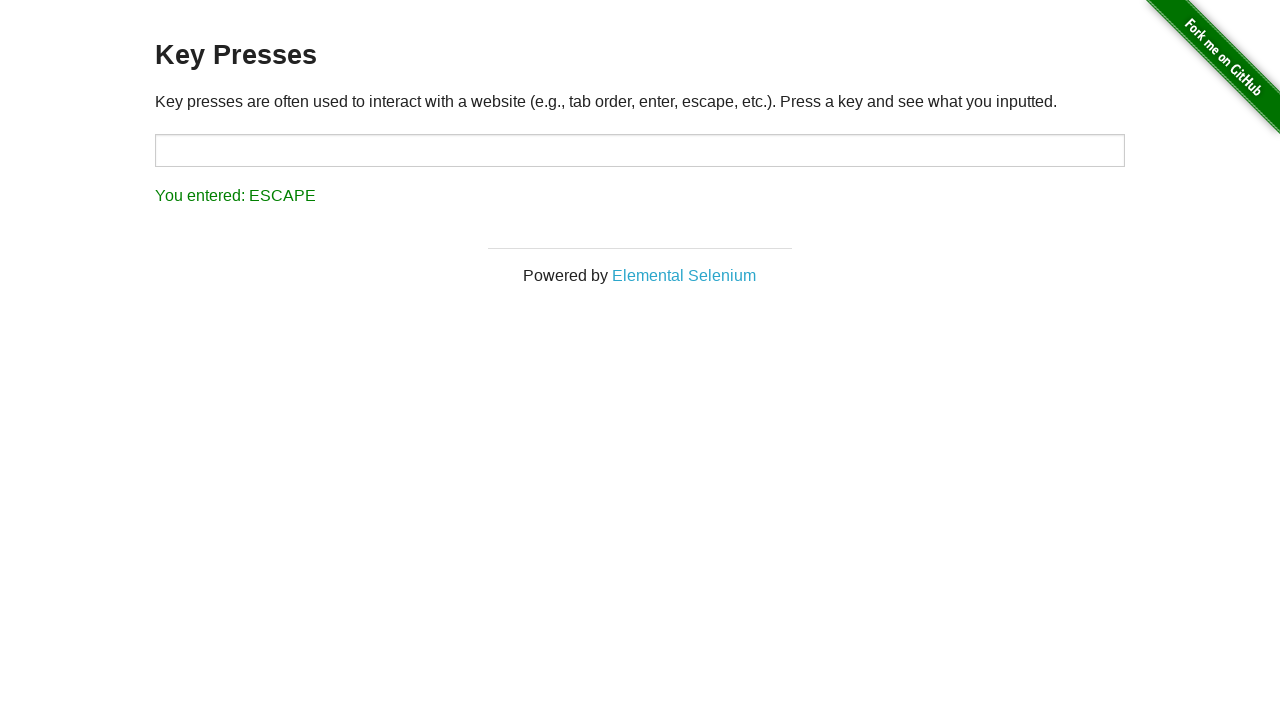

Pressed Space key on target input element on #target
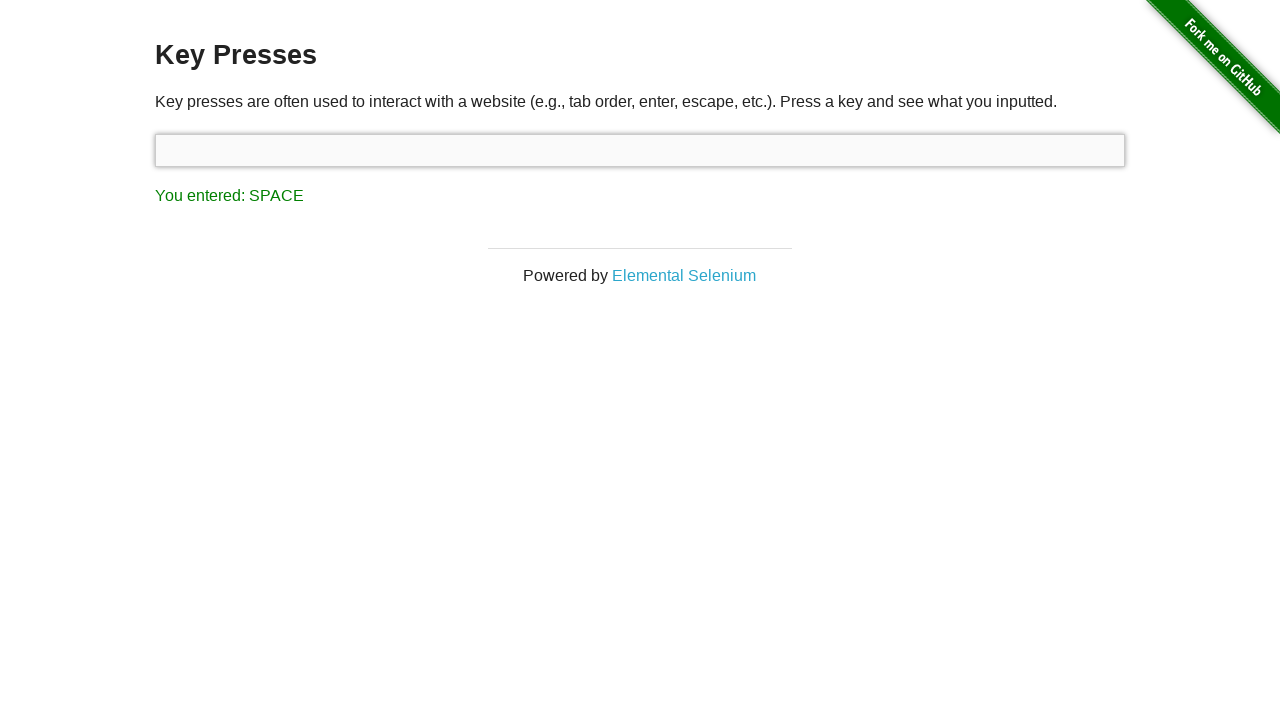

Retrieved result text after Space key press
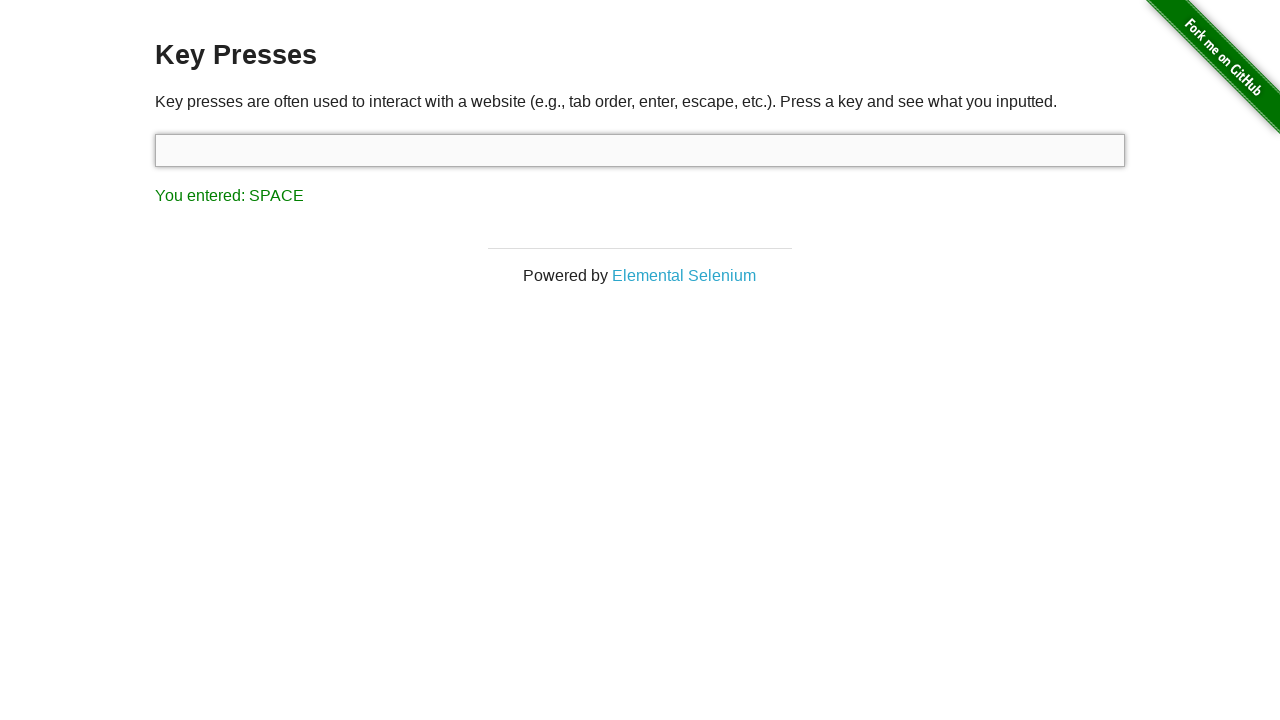

Verified result text shows 'You entered: SPACE'
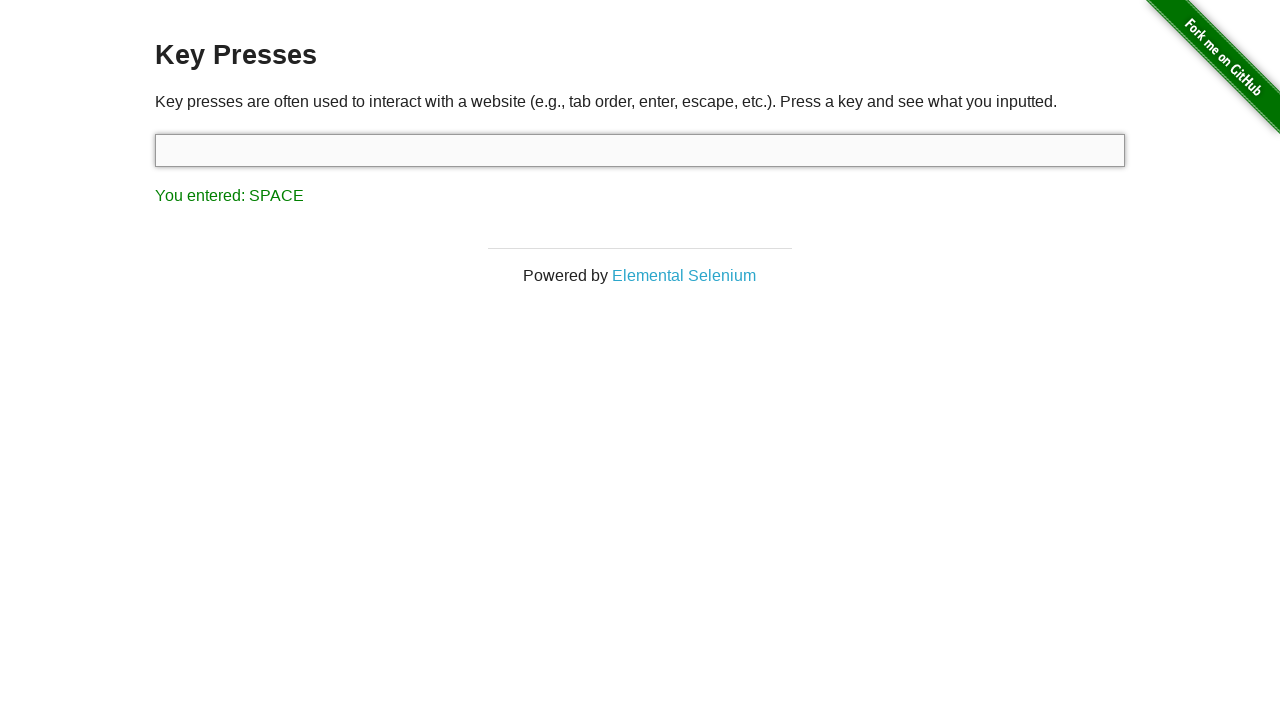

Pressed Left Arrow key on focused element
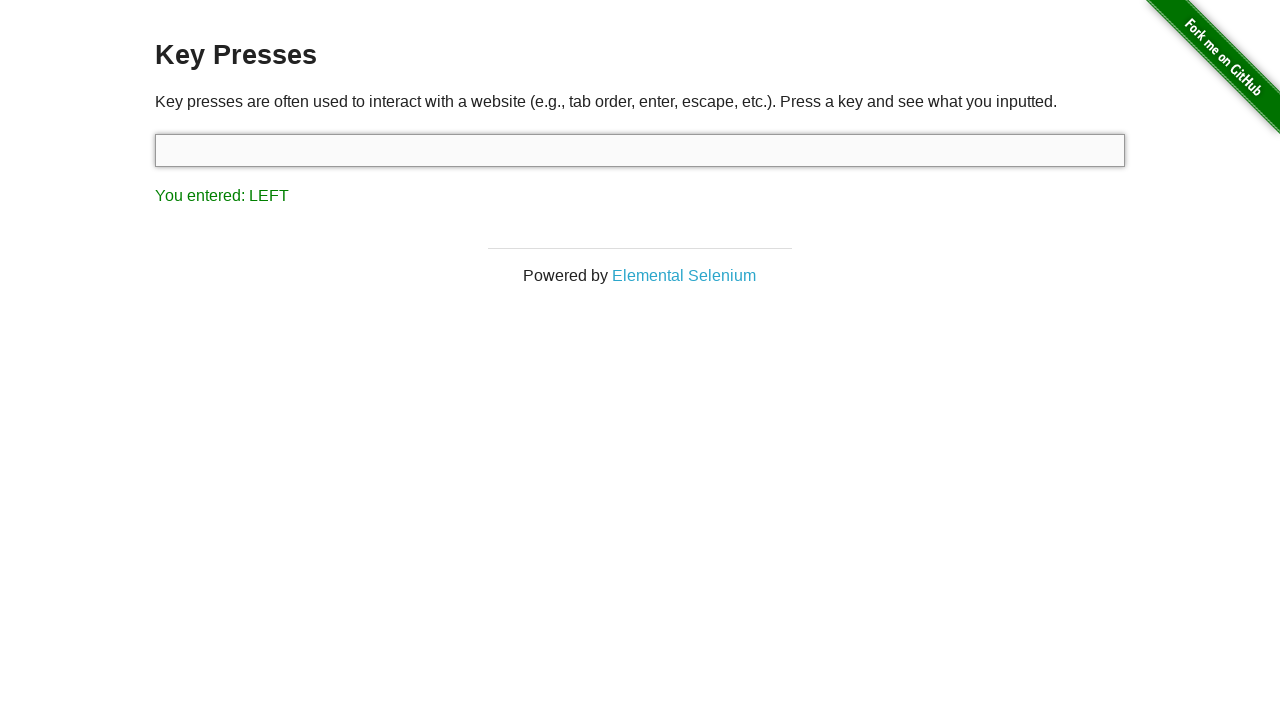

Retrieved result text after Left Arrow key press
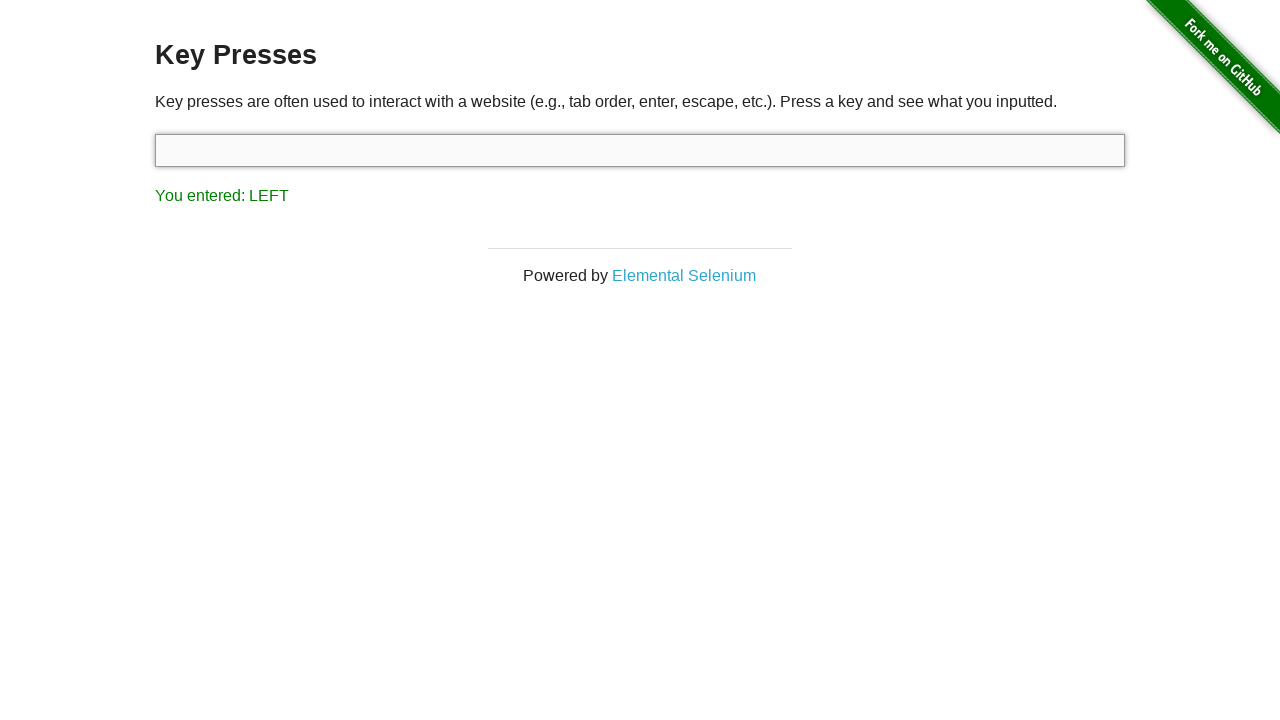

Verified result text shows 'You entered: LEFT'
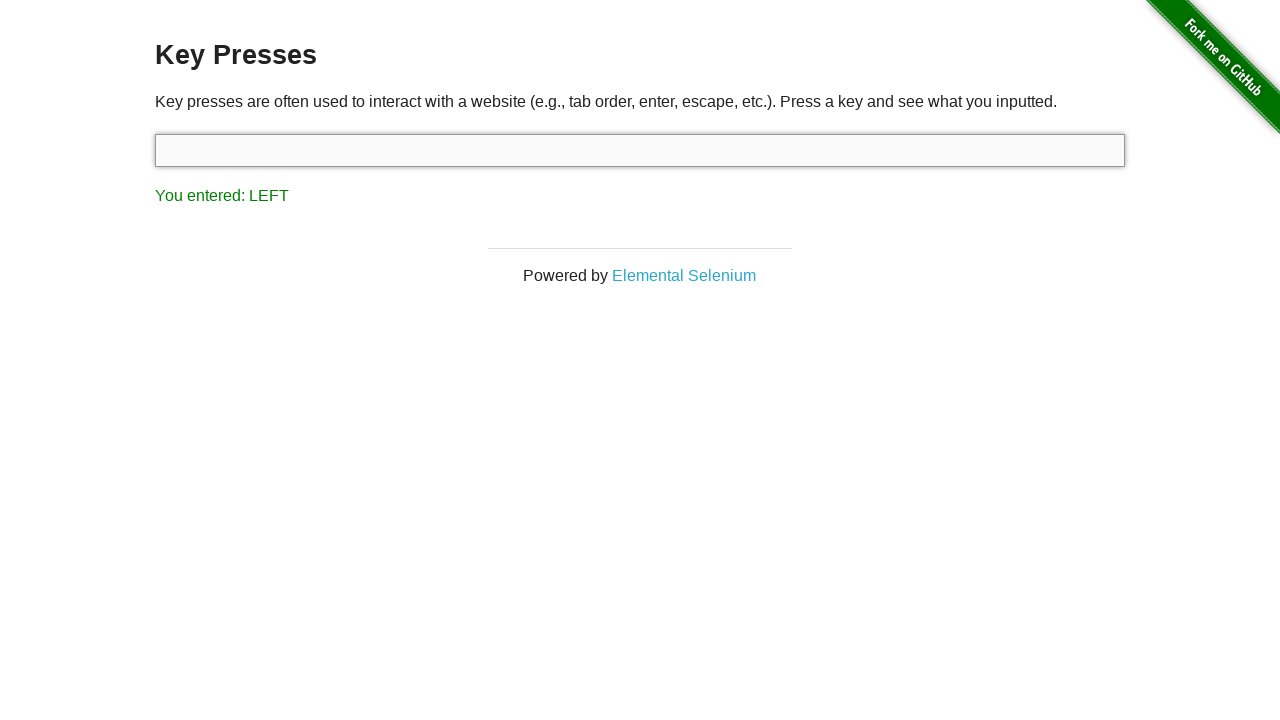

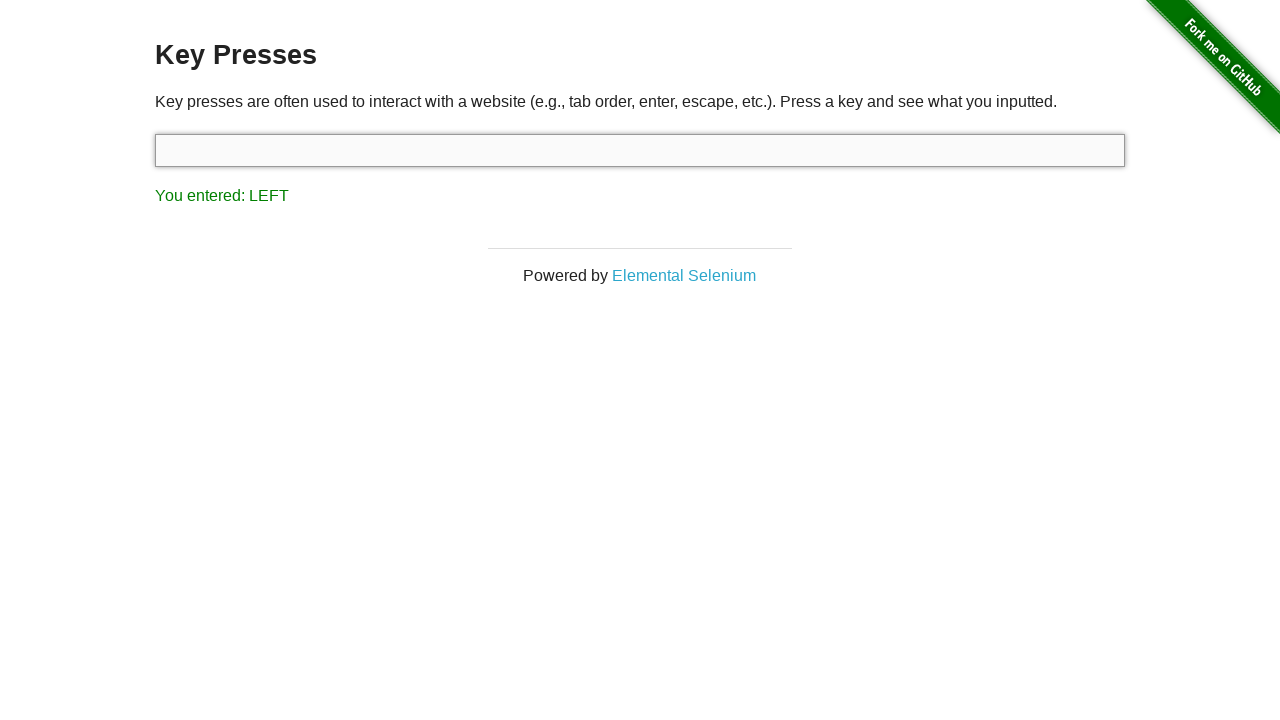